Navigates to the Golden Ratio Multiplier chart page on LookIntoBitcoin, scrolls down to view the chart, and takes a screenshot

Starting URL: https://www.lookintobitcoin.com/charts/golden-ratio-multiplier/

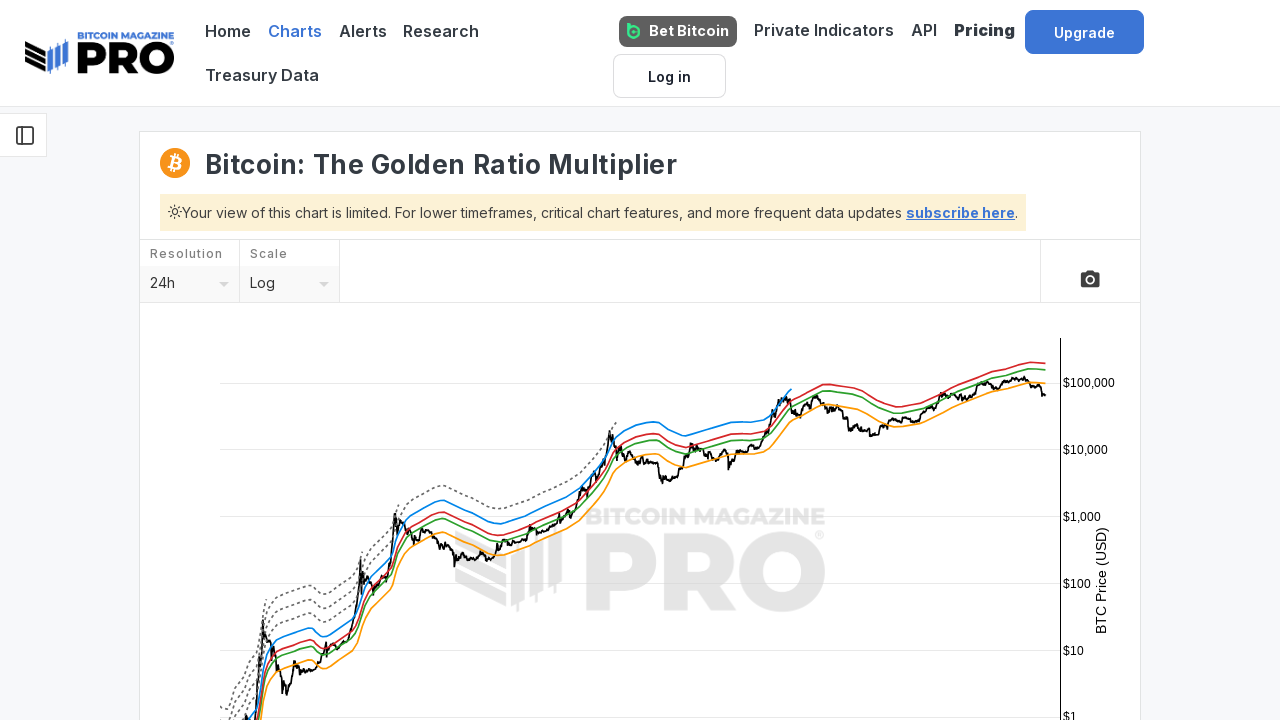

Navigated to Golden Ratio Multiplier chart page
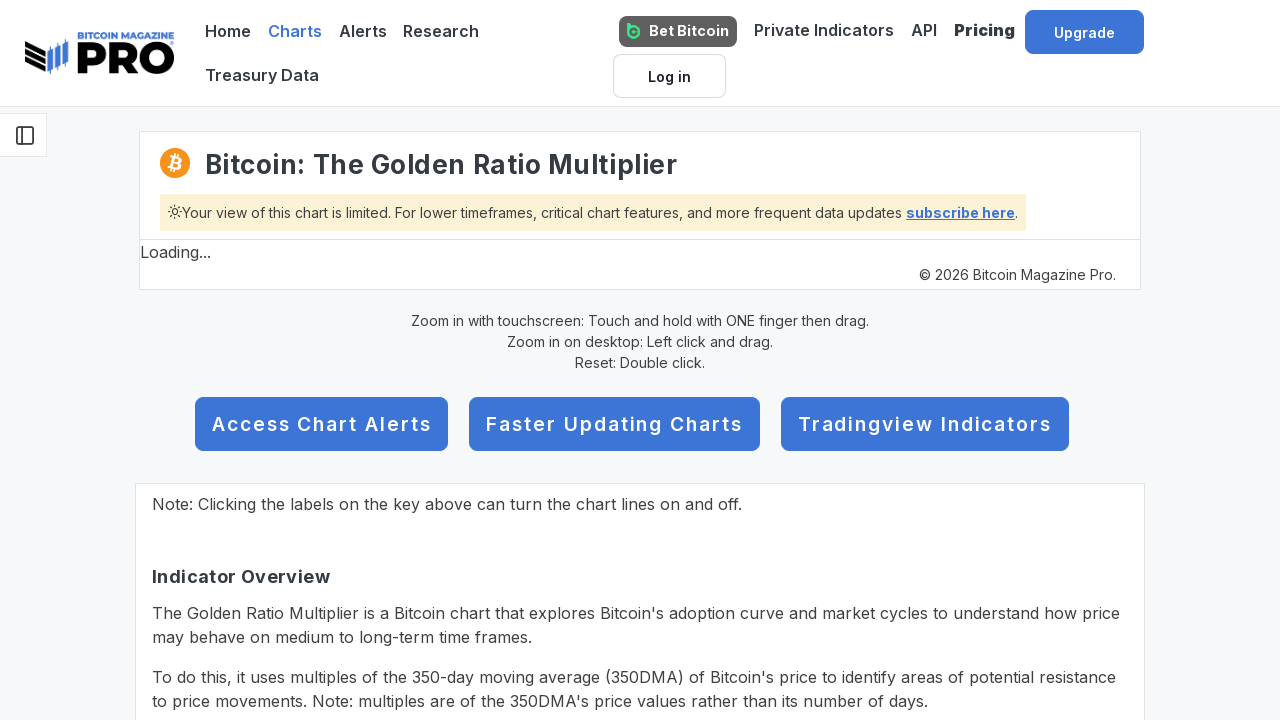

Scrolled down to view the chart
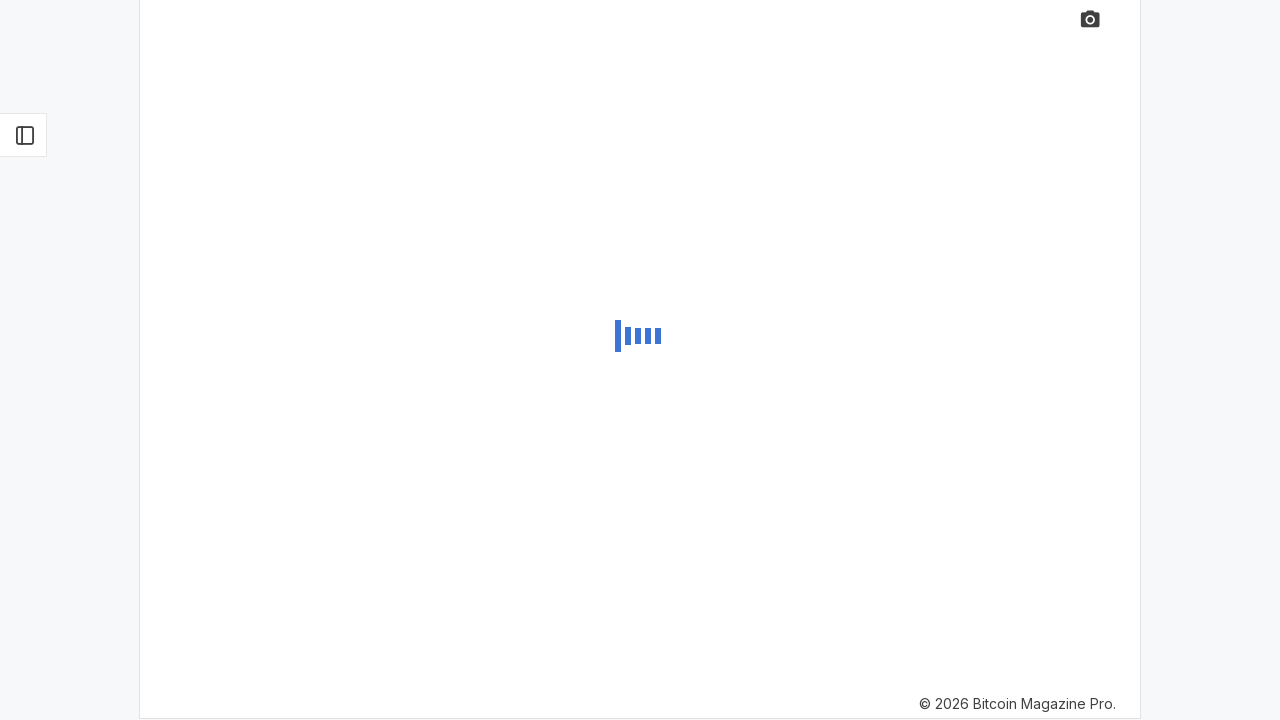

Waited for chart to fully load
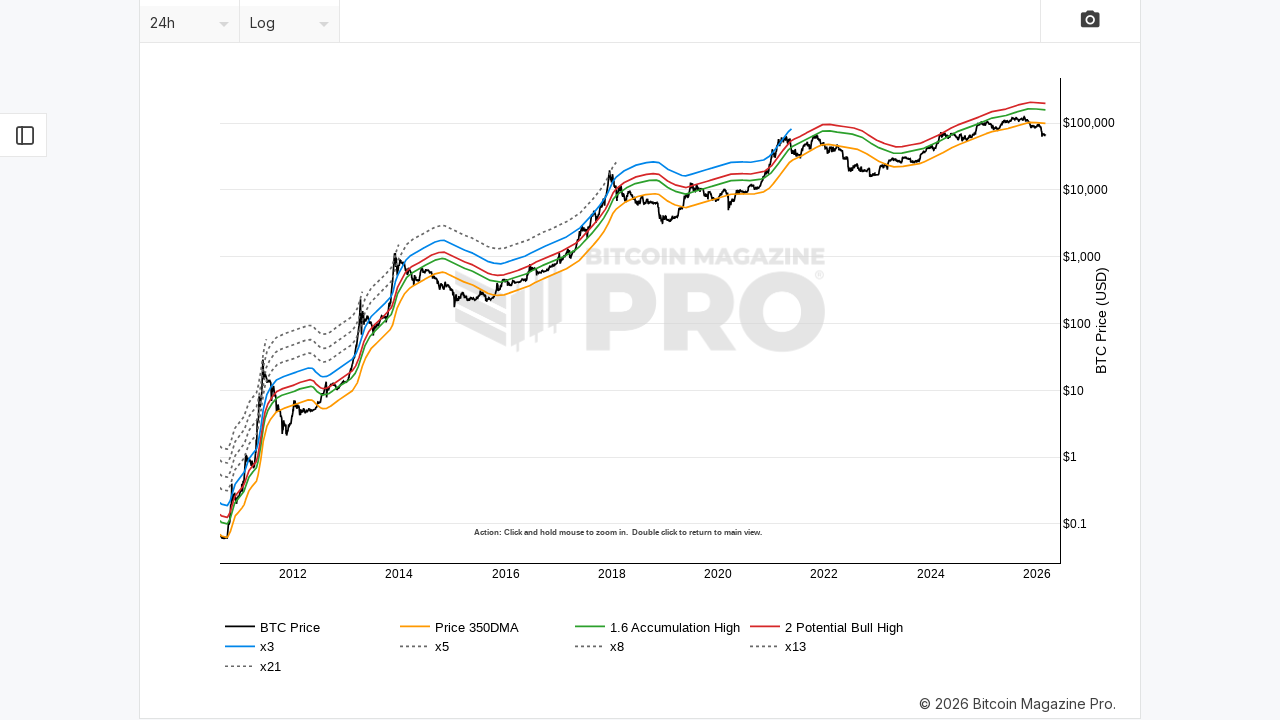

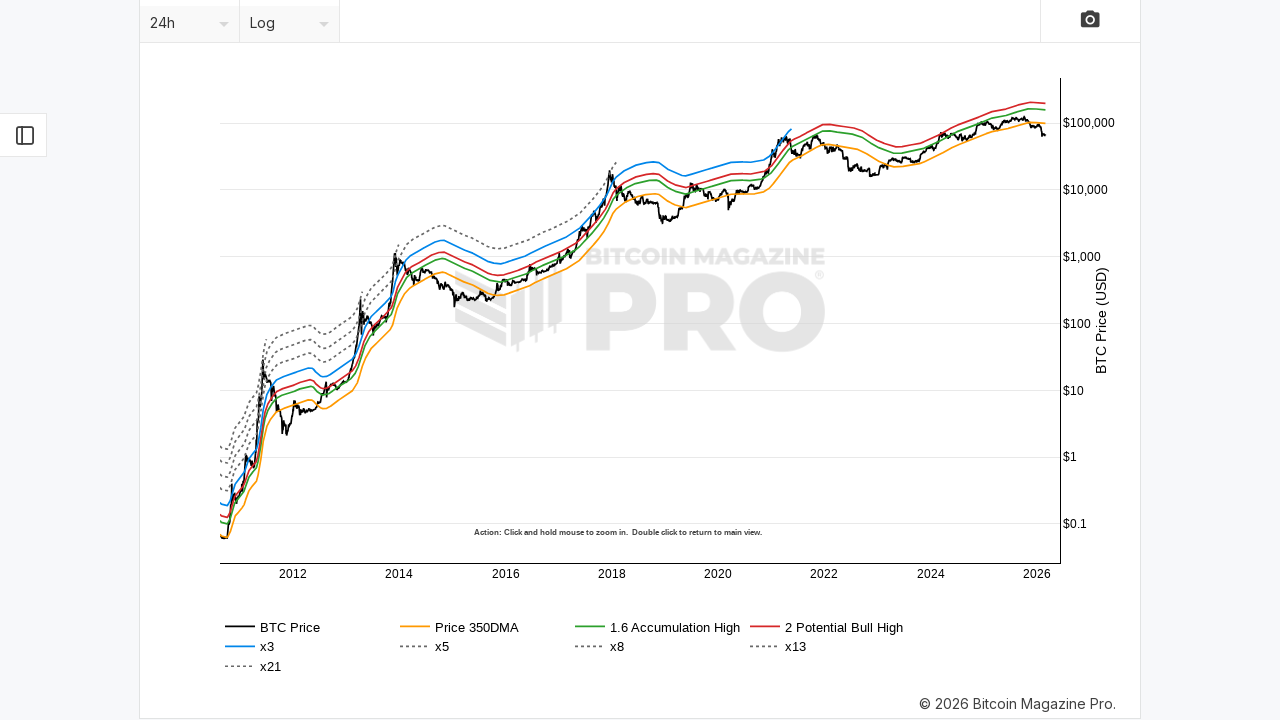